Navigates to Python.org homepage and verifies that event information is displayed in the event widget

Starting URL: https://www.python.org

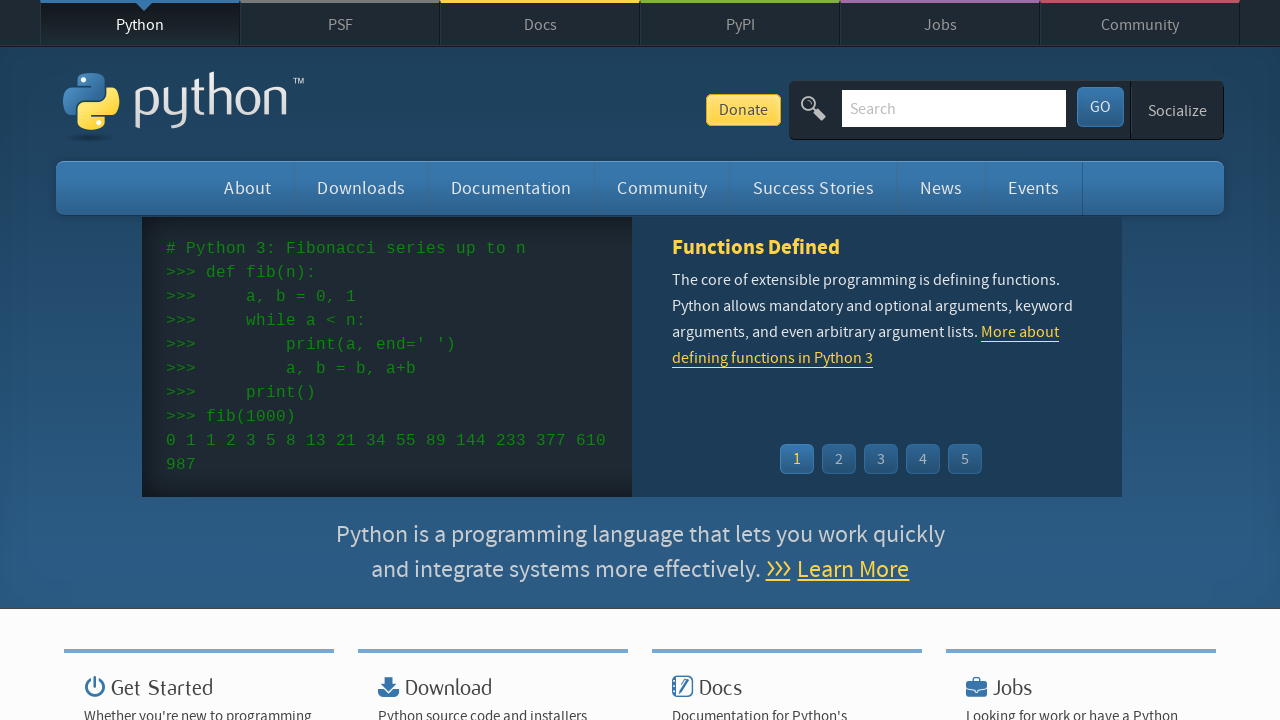

Navigated to Python.org homepage
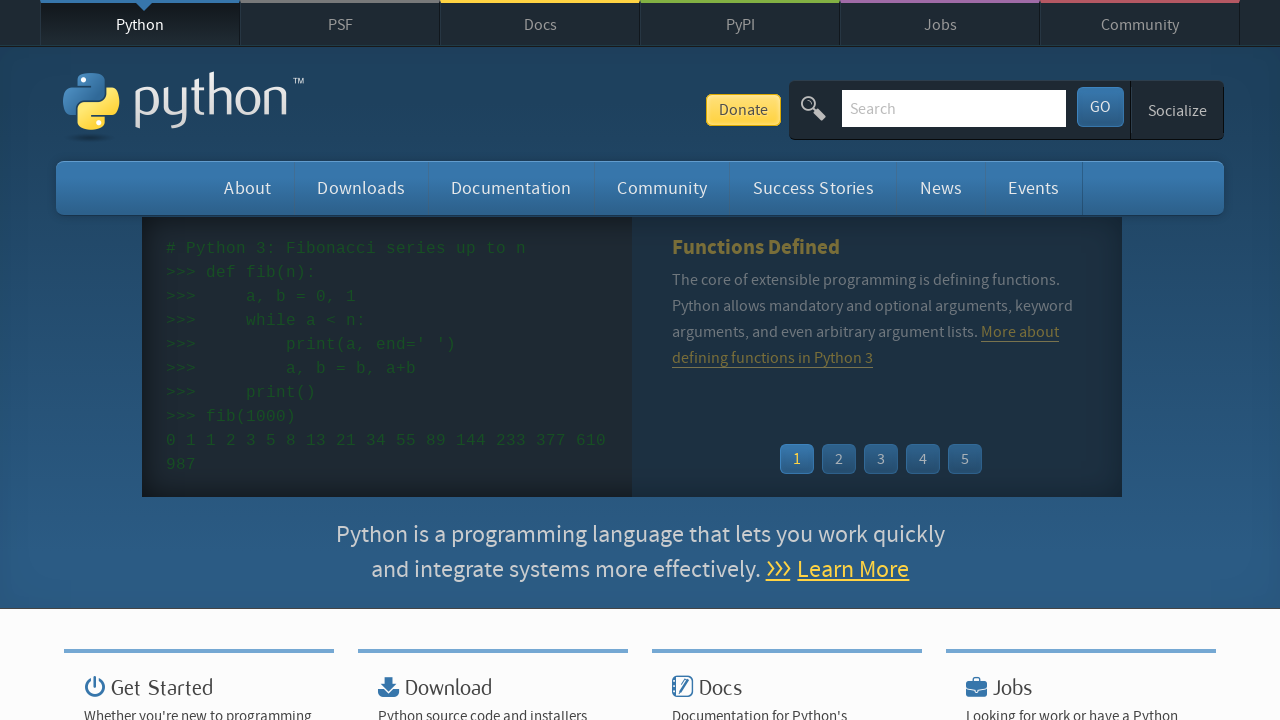

Event widget loaded
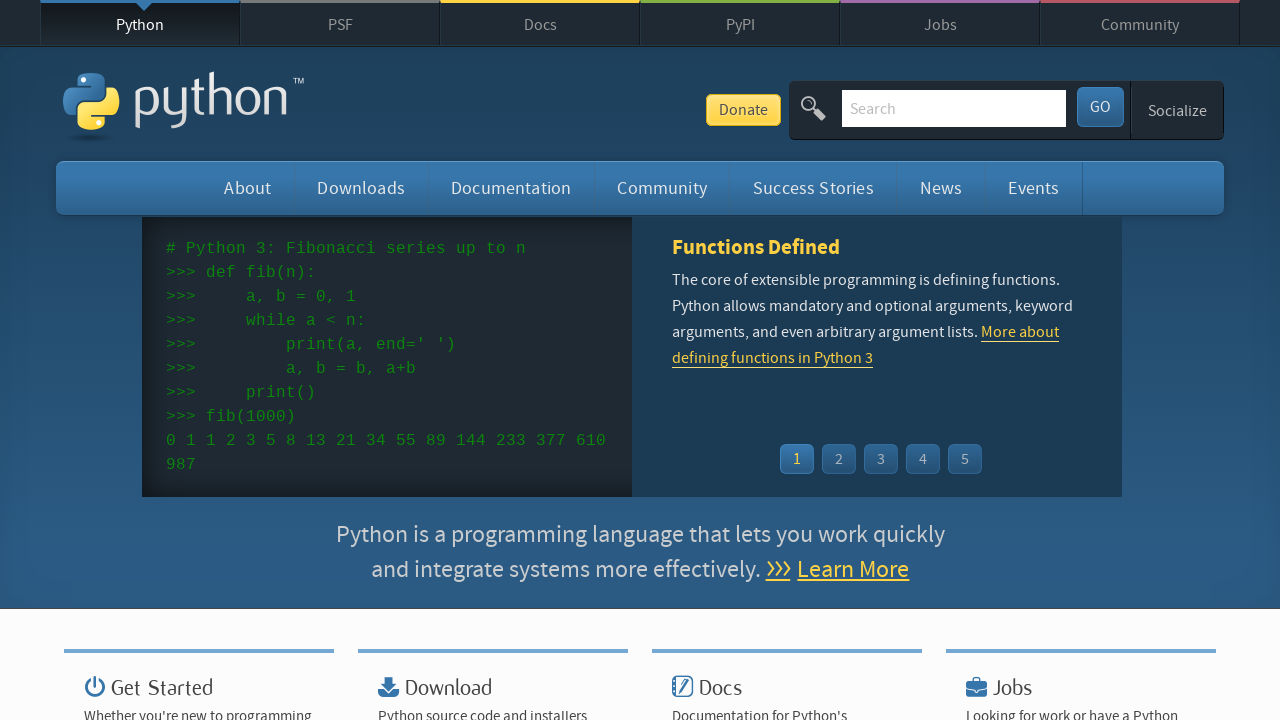

Event time elements are present in the widget
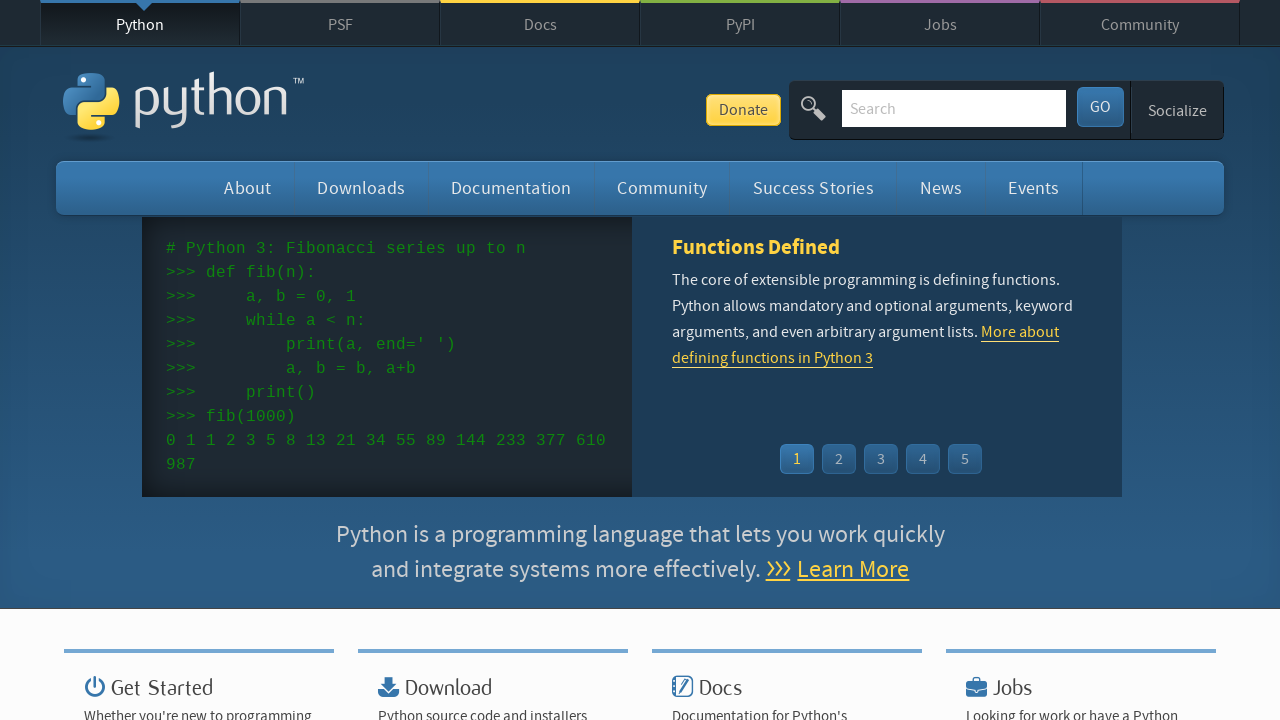

Event name/link elements are present in the widget
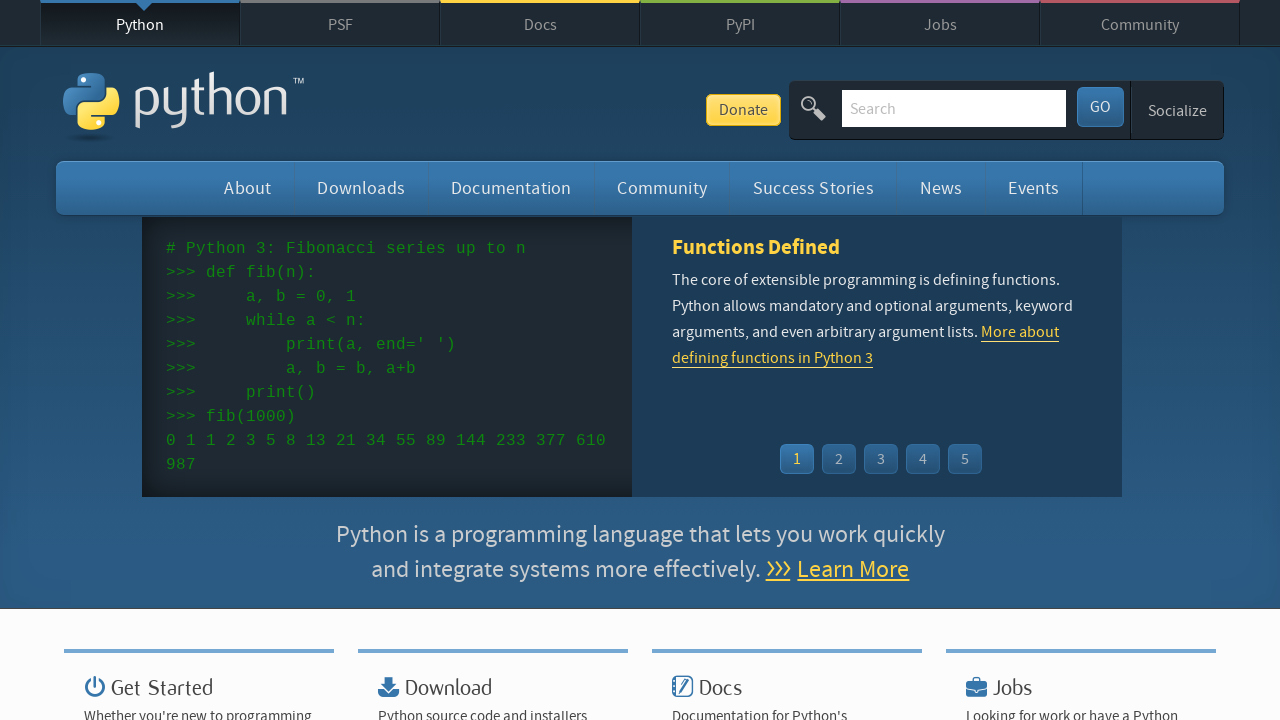

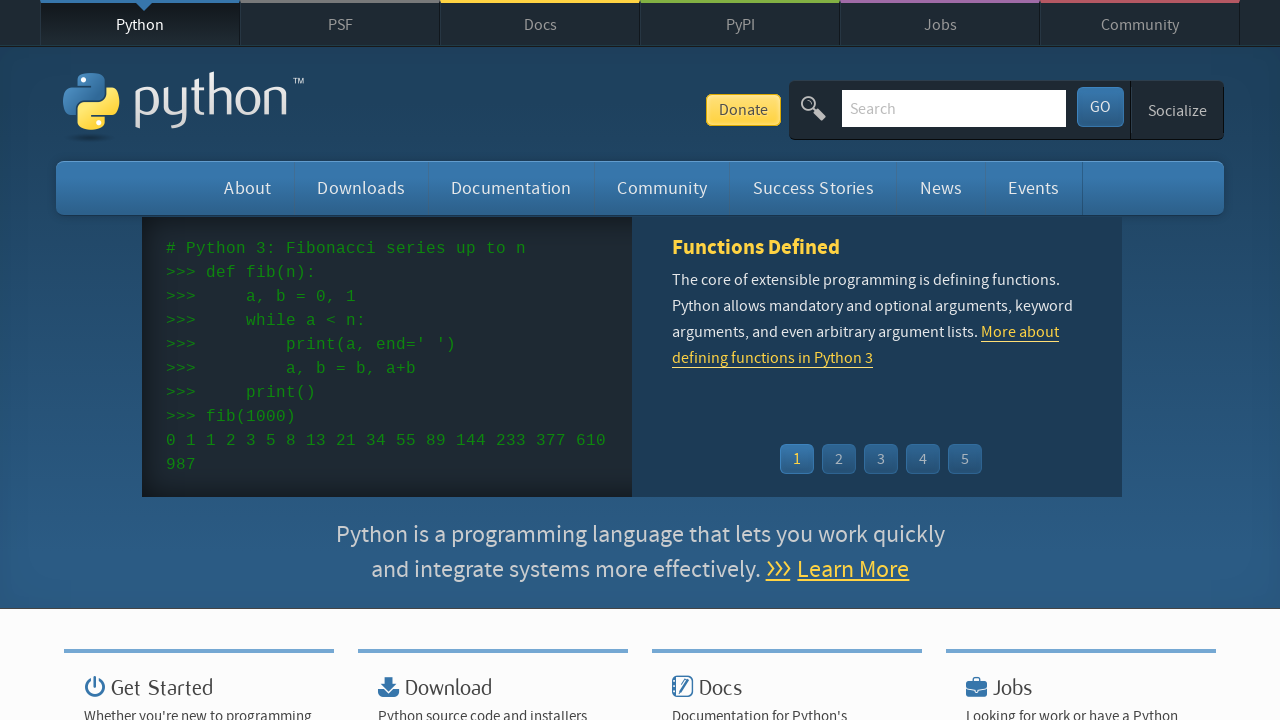